Navigates to Tesla's homepage and verifies the page loads successfully

Starting URL: https://www.tesla.com/

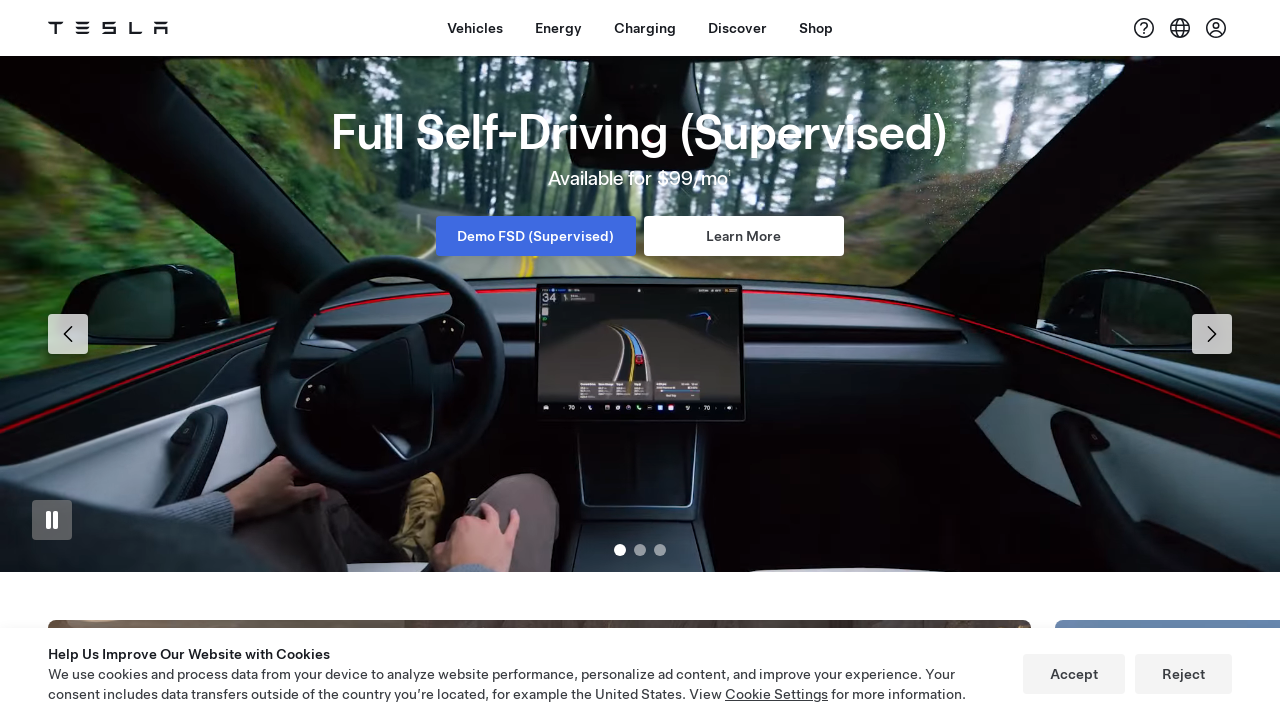

Tesla homepage DOM content loaded successfully
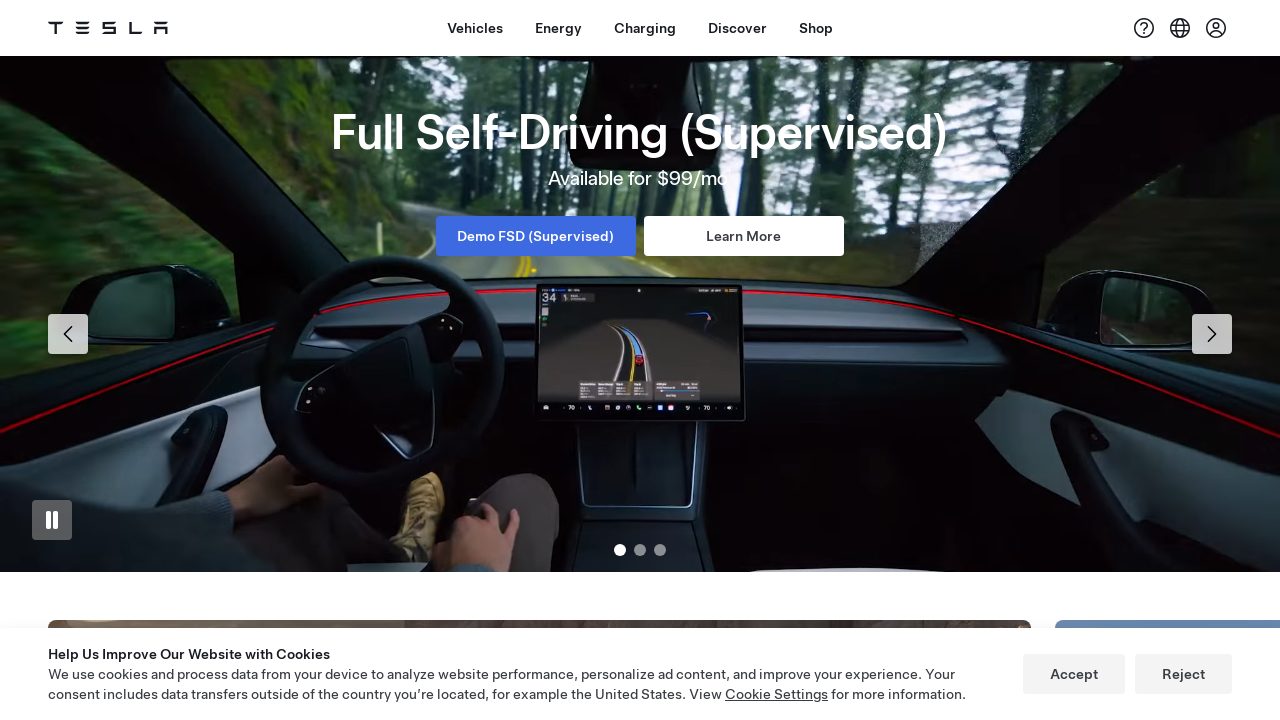

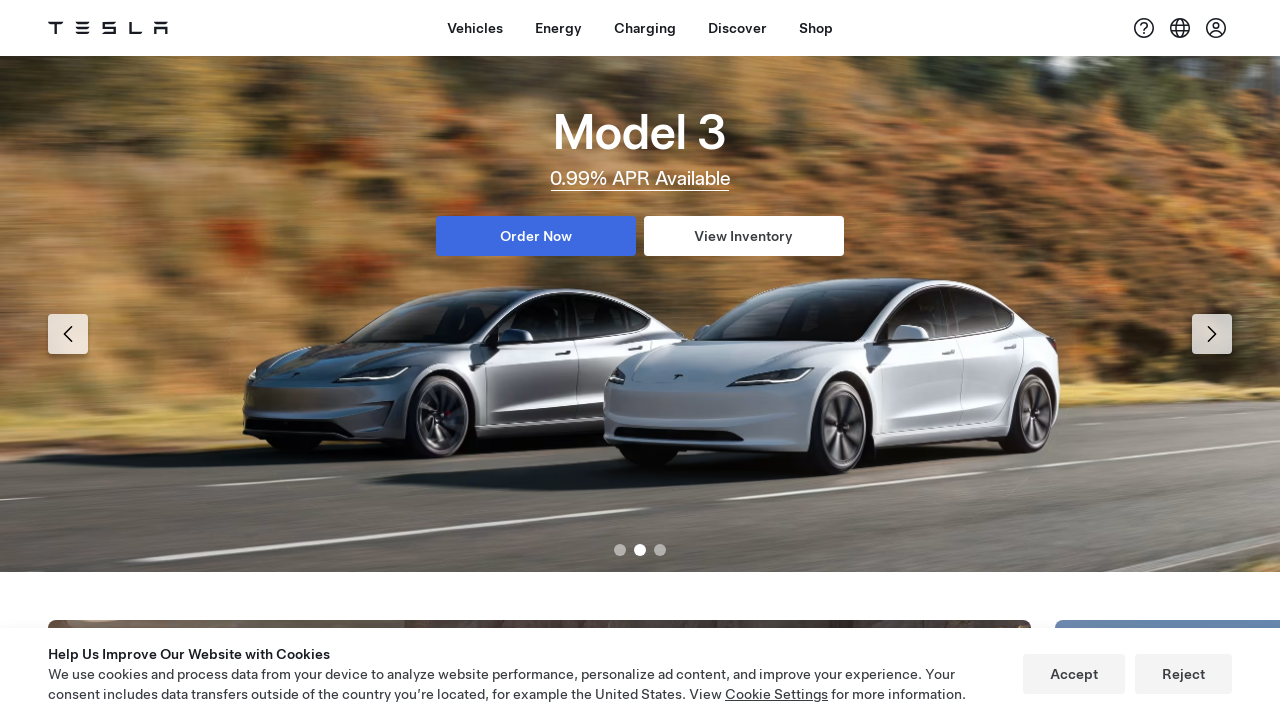